Tests keyboard actions by typing text in the first textarea, selecting all with Ctrl+A, copying with Ctrl+C, tabbing to the second textarea, and pasting with Ctrl+V

Starting URL: https://text-compare.com/

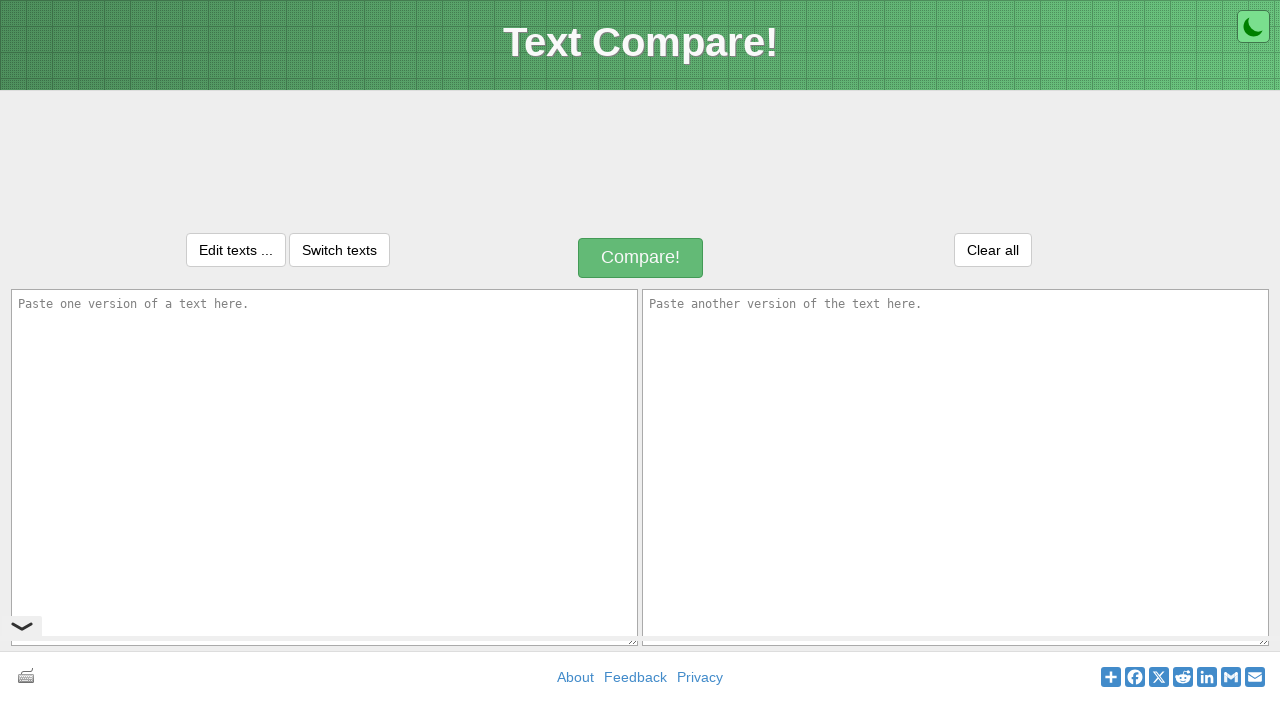

Typed 'WELCOME TO AUTOMATION' in the first textarea on textarea#inputText1
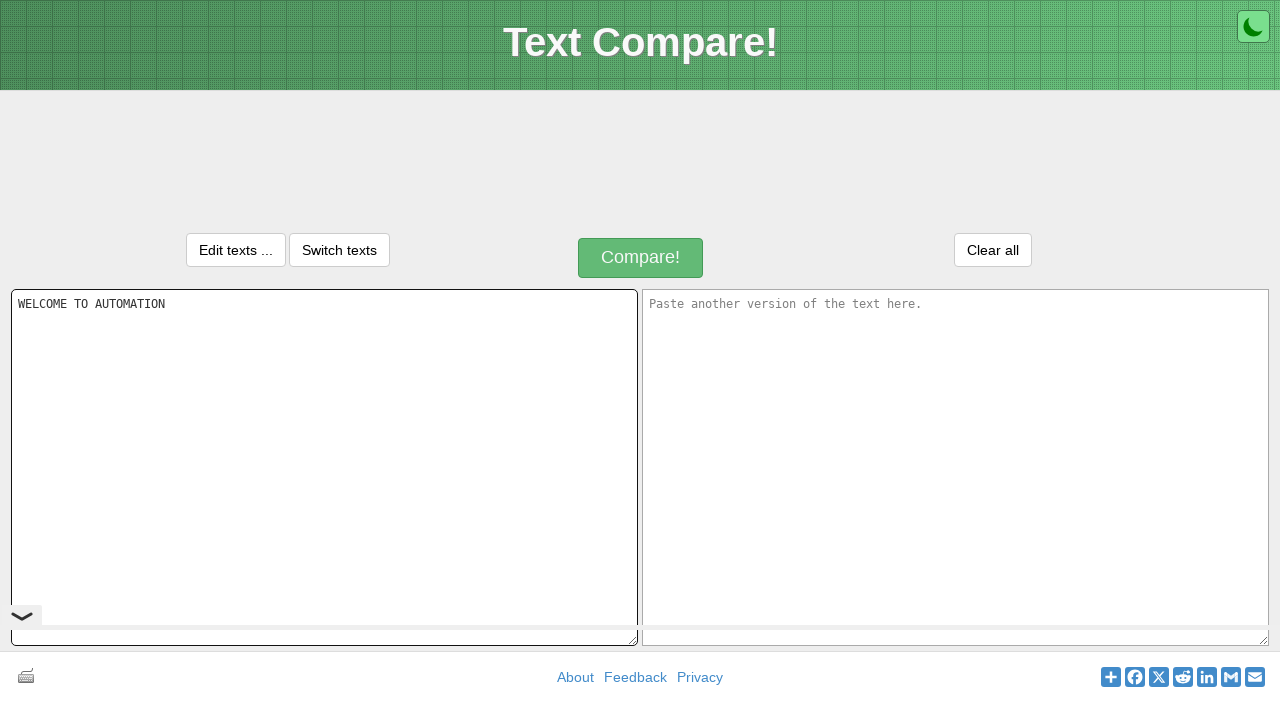

Selected all text in first textarea with Ctrl+A
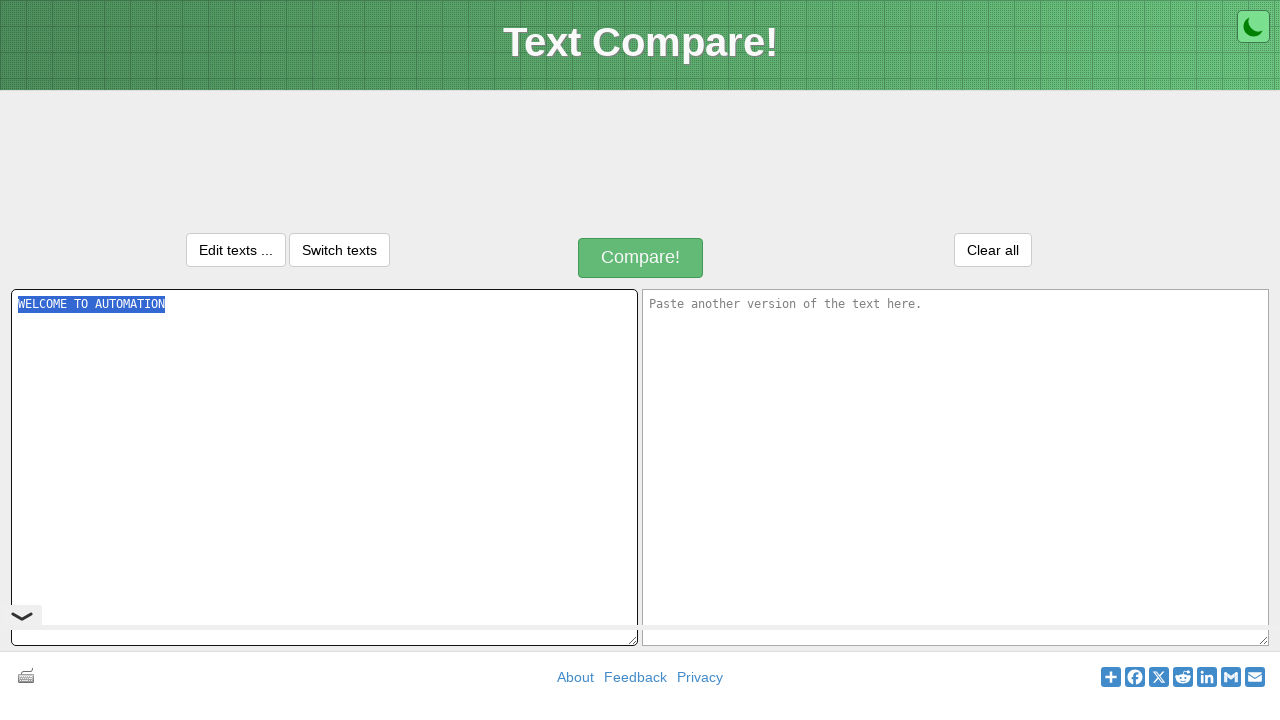

Copied selected text with Ctrl+C
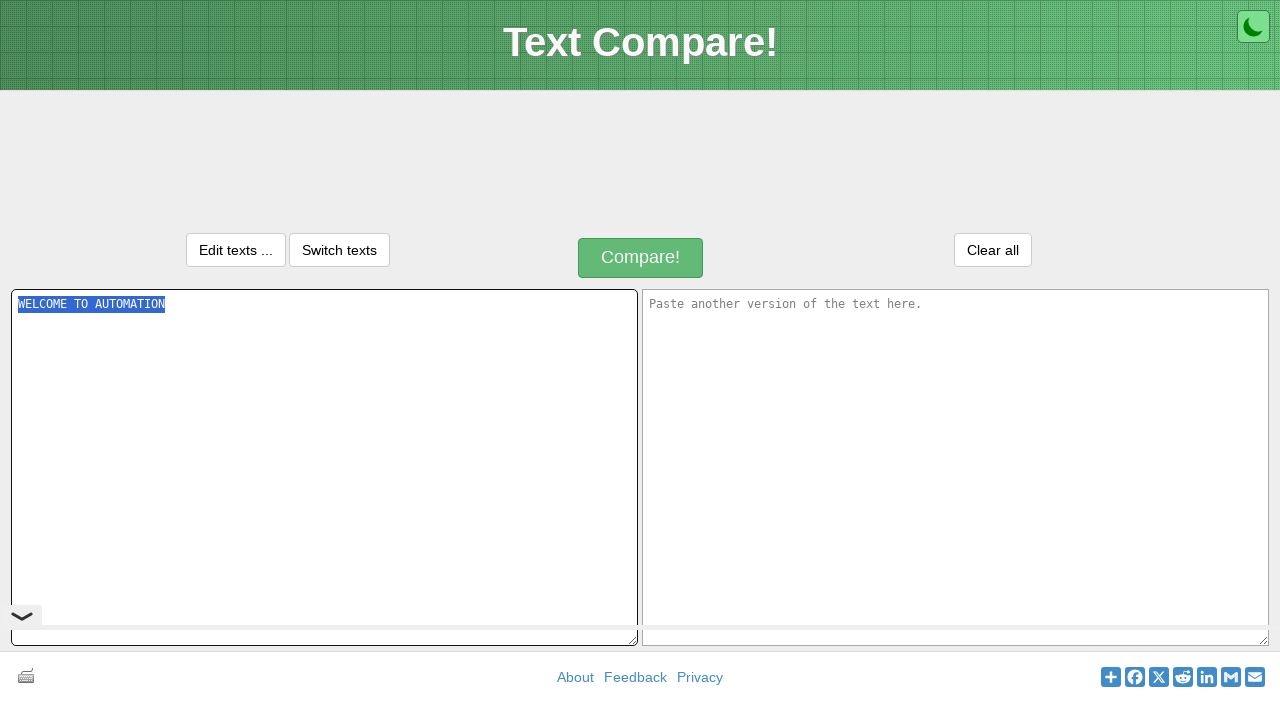

Tabbed to second textarea
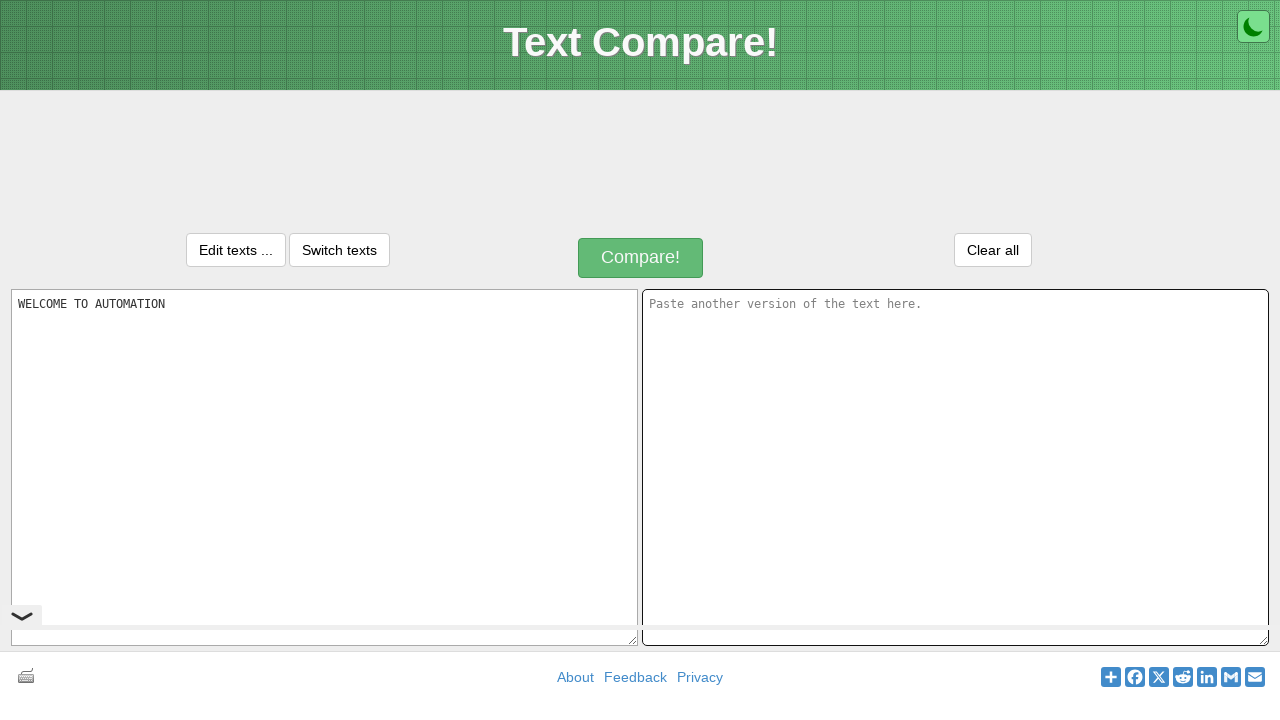

Pasted text into second textarea with Ctrl+V
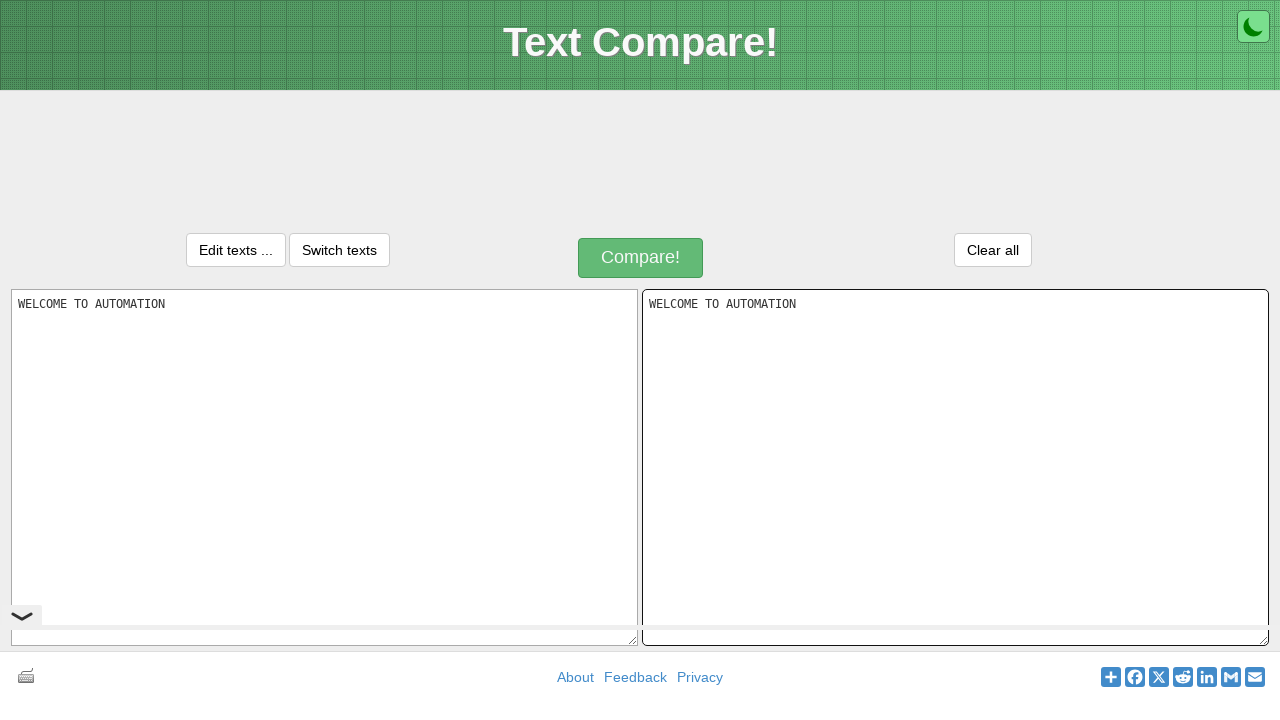

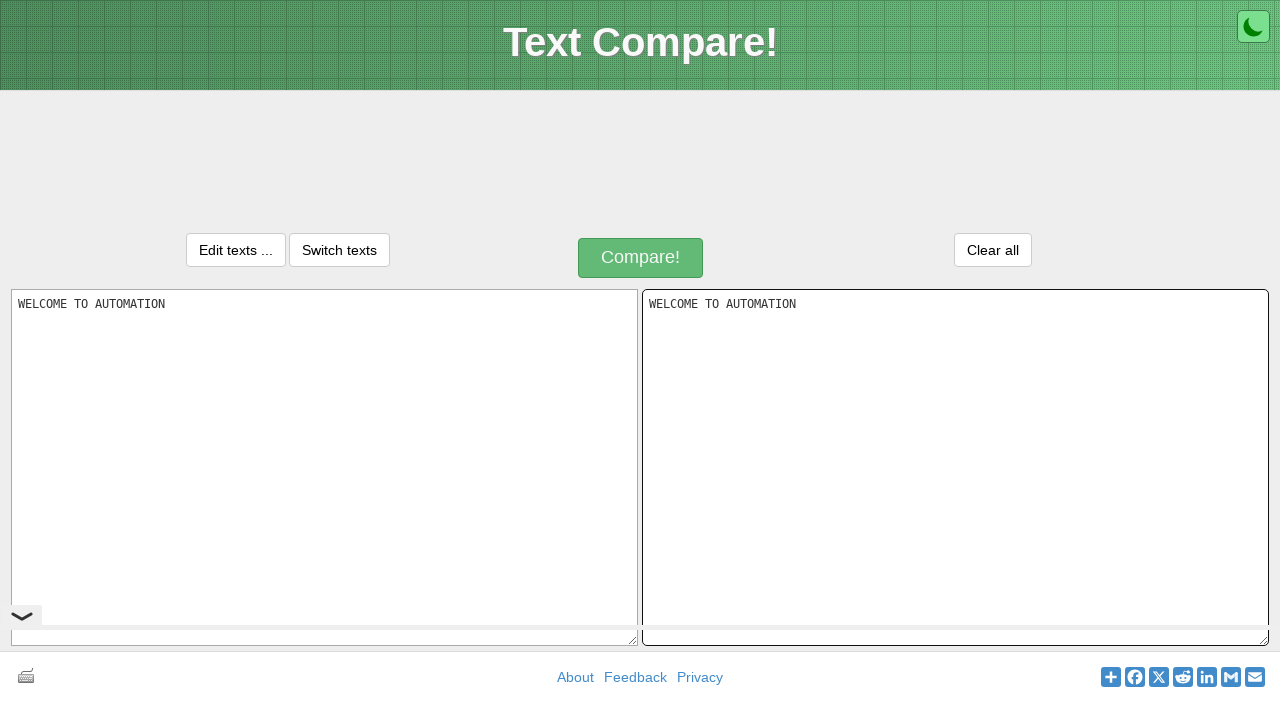